Tests scrolling functionality by navigating to a Guru99 tutorial page and scrolling down 700 pixels using JavaScript execution

Starting URL: https://www.guru99.com/execute-javascript-selenium-webdriver.html

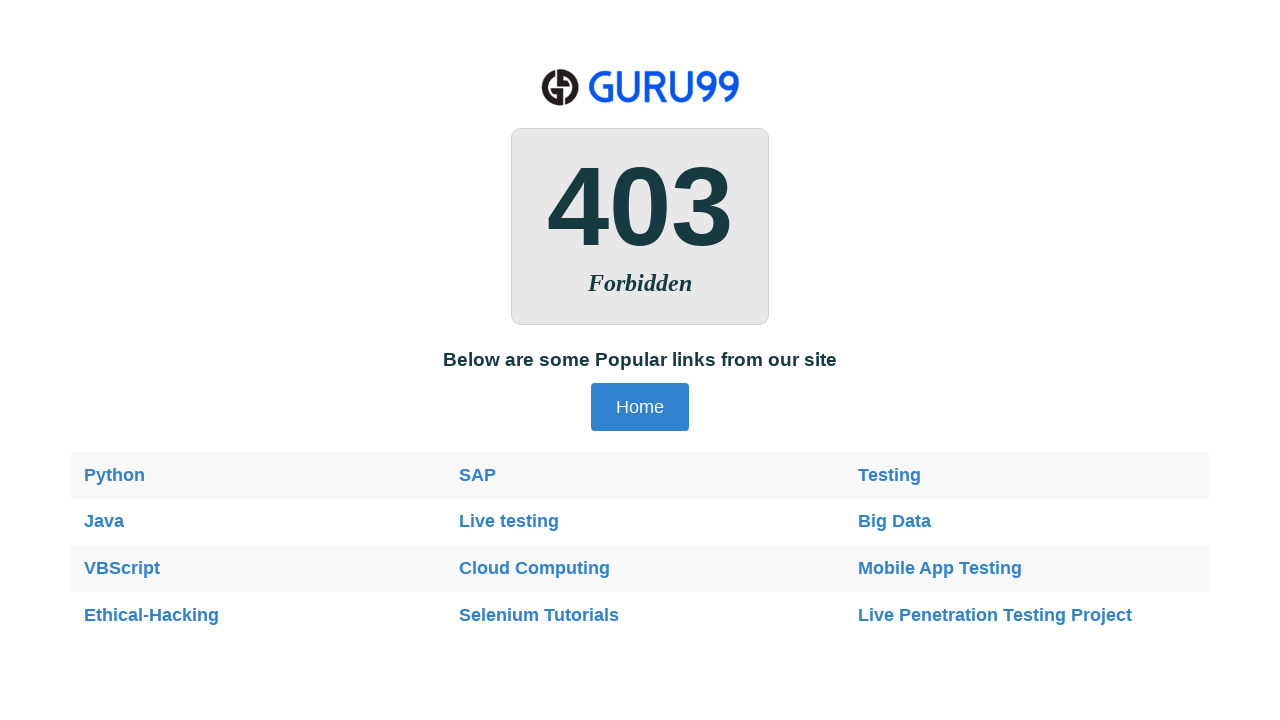

Navigated to Guru99 JavaScript tutorial page
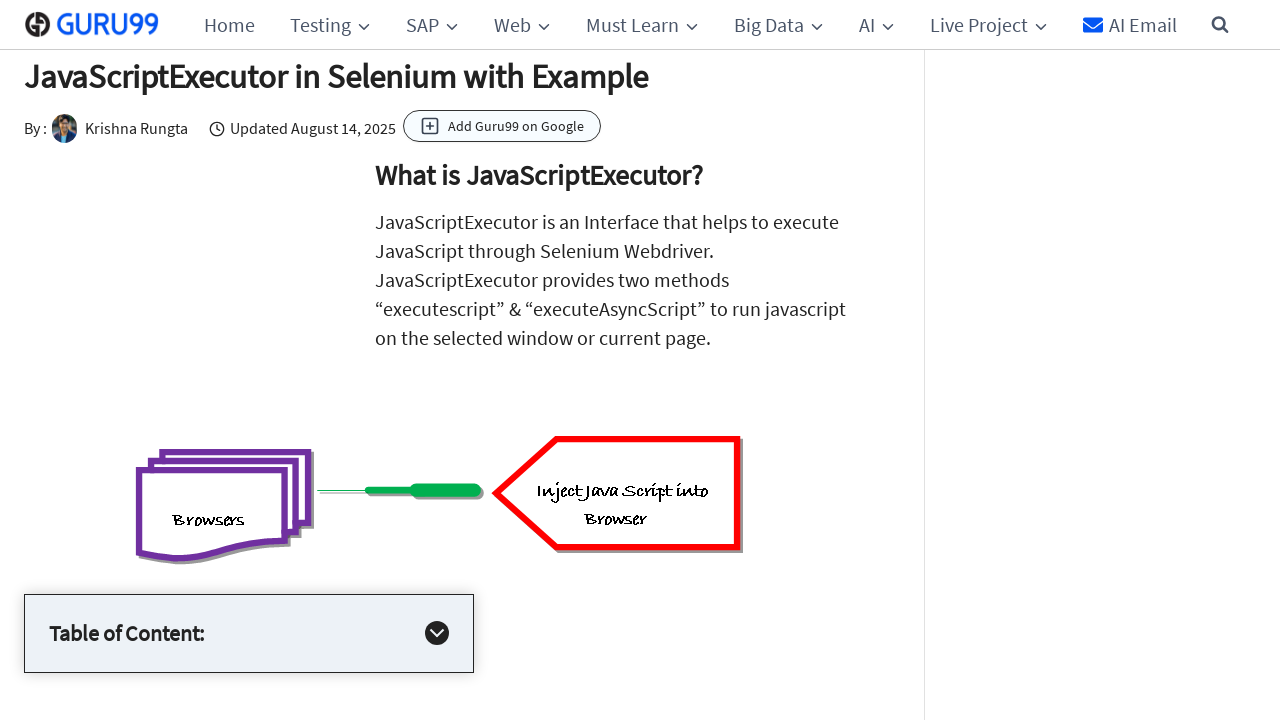

Scrolled down 700 pixels using JavaScript
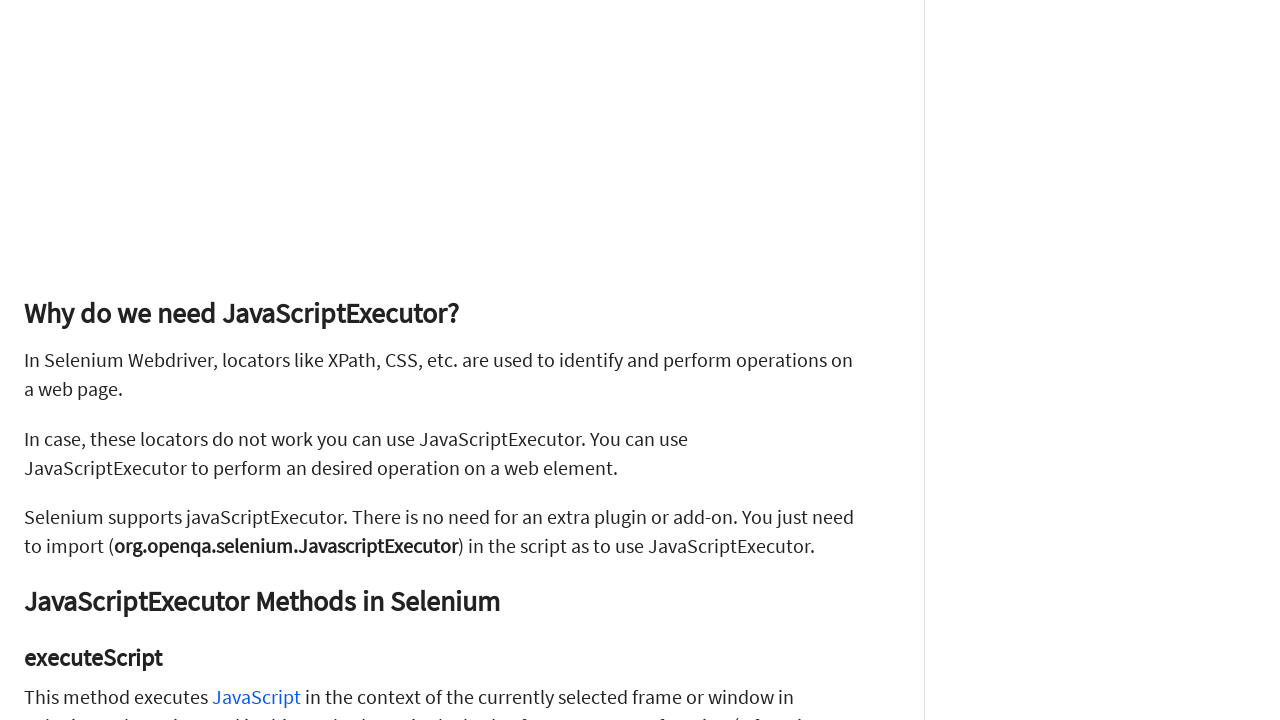

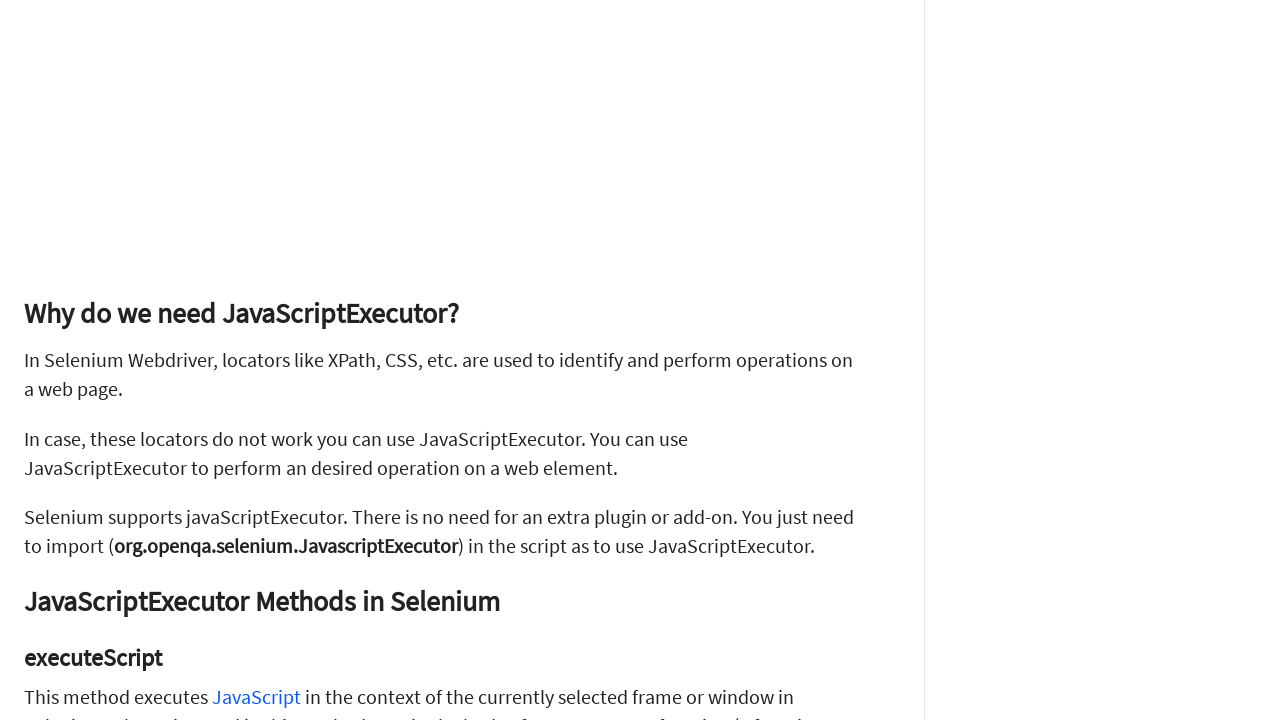